Tests radio button functionality by verifying visibility, editability, and checked states of male/female radio buttons, then checks and verifies each radio button selection

Starting URL: https://testautomationpractice.blogspot.com/

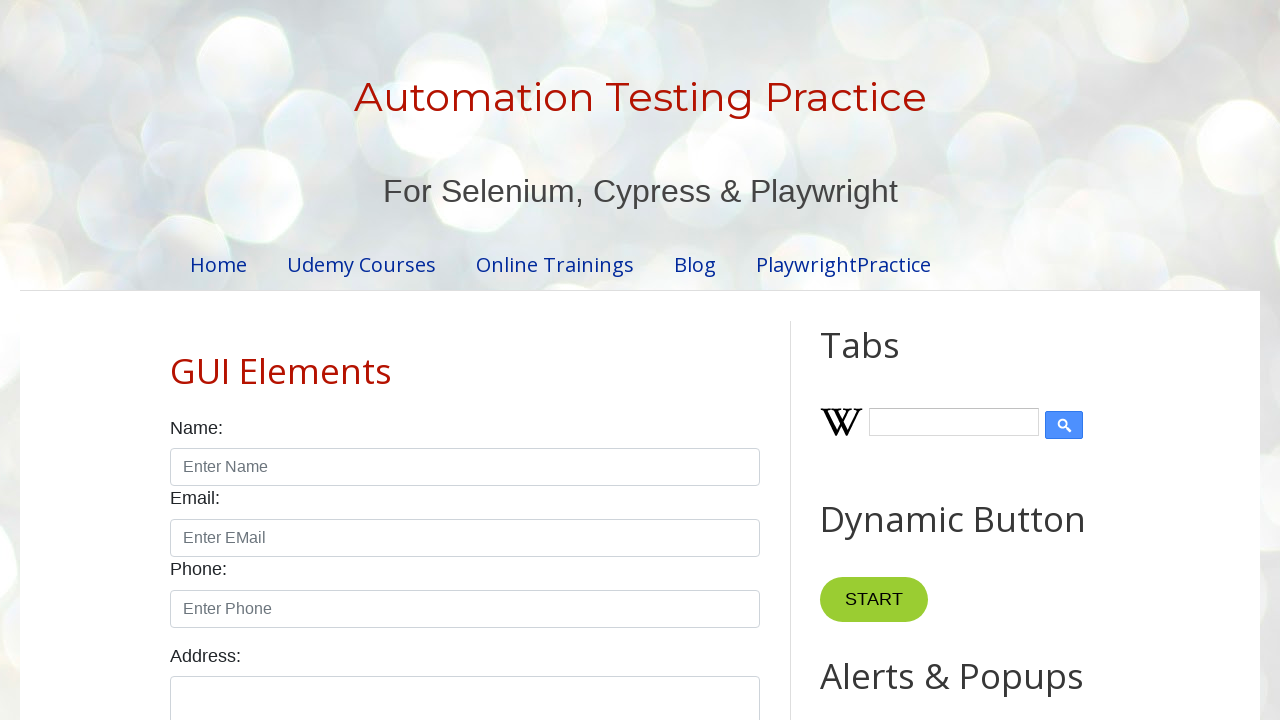

Verified female radio button is not checked by default
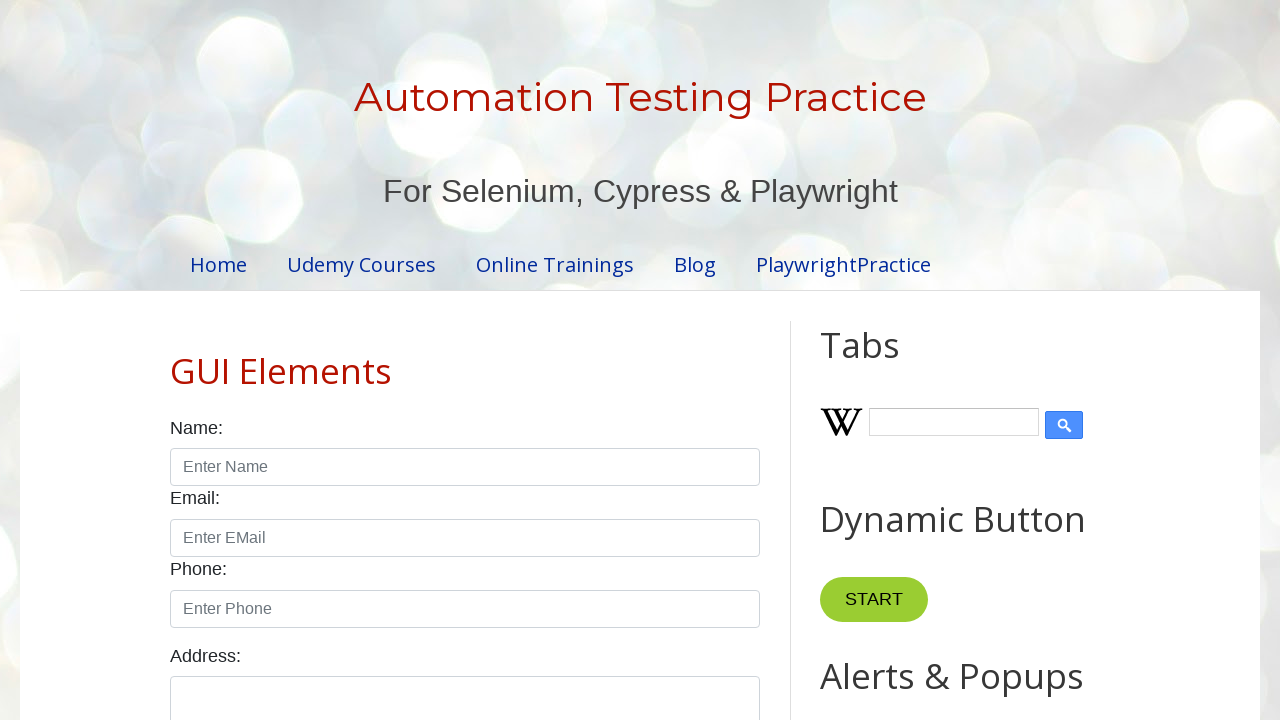

Verified male radio button is visible
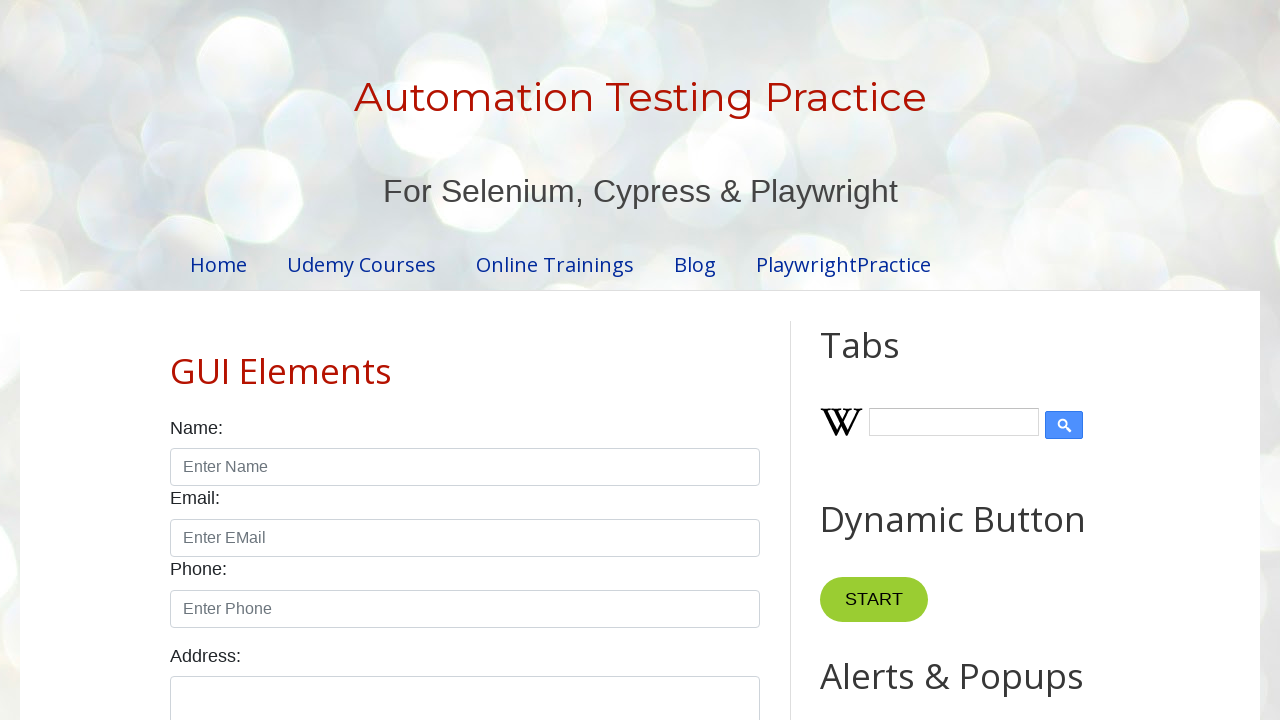

Verified female radio button is visible
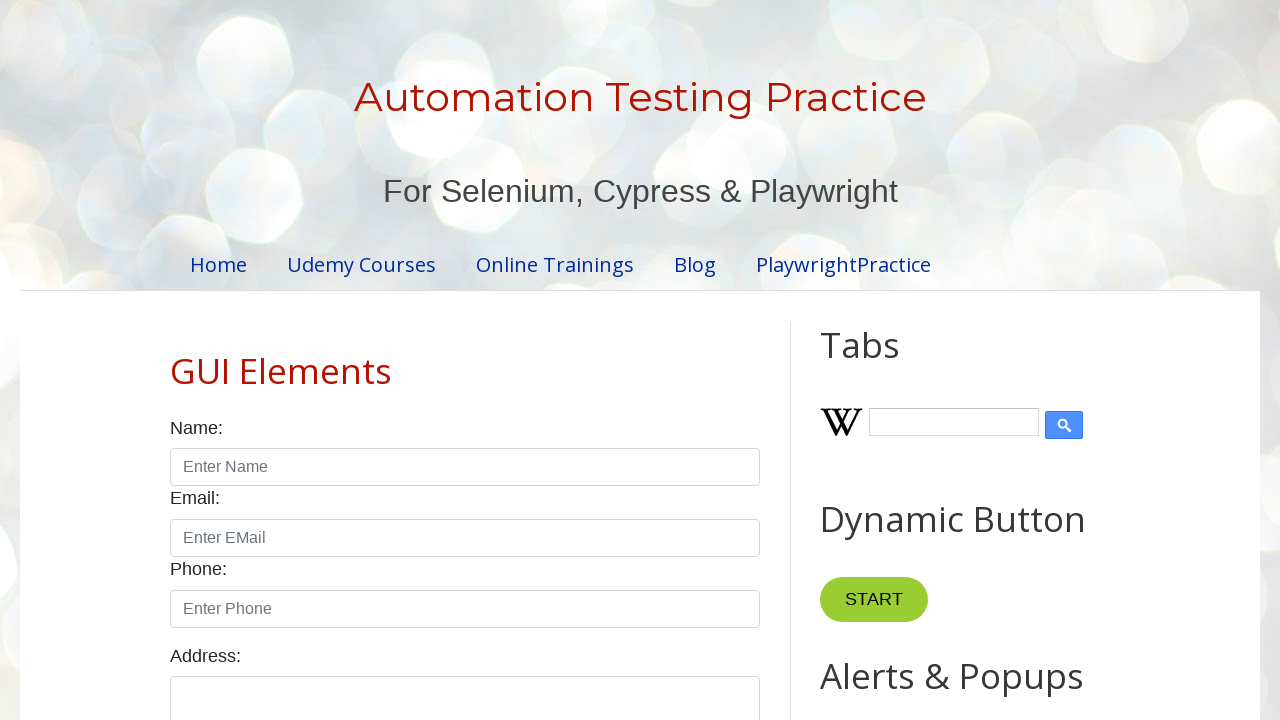

Verified male radio button is editable
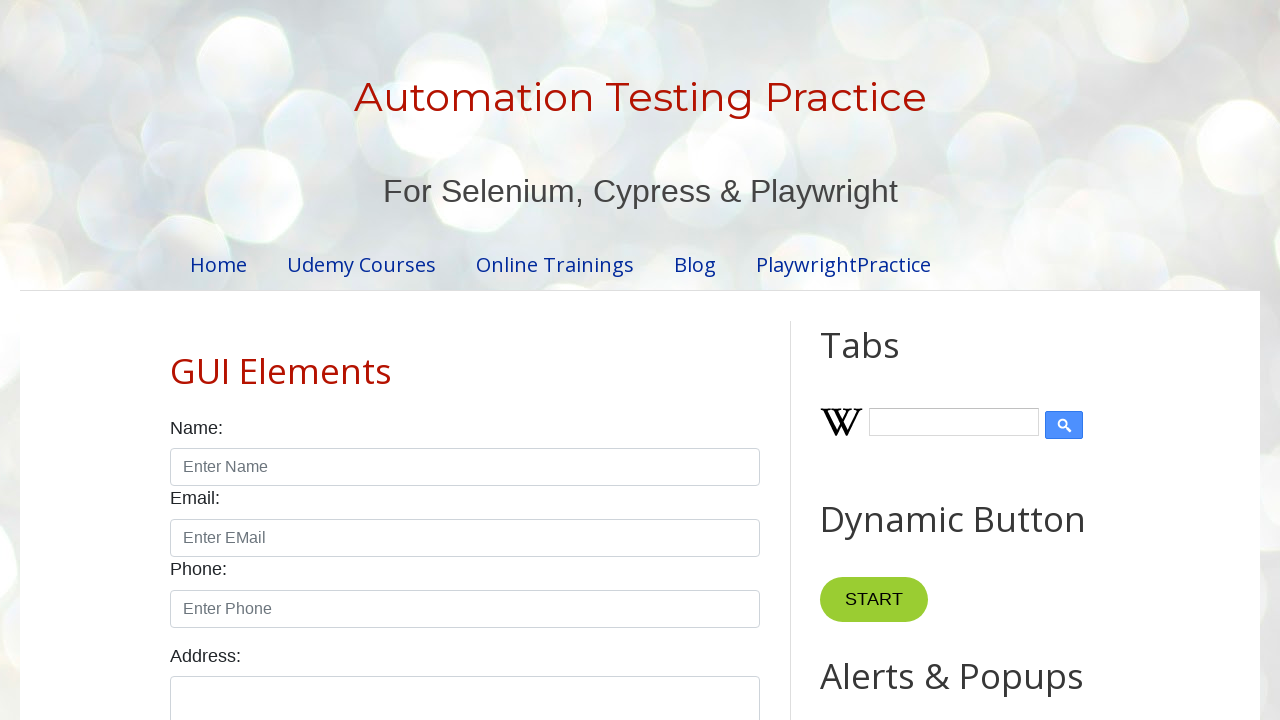

Verified male radio button is not disabled
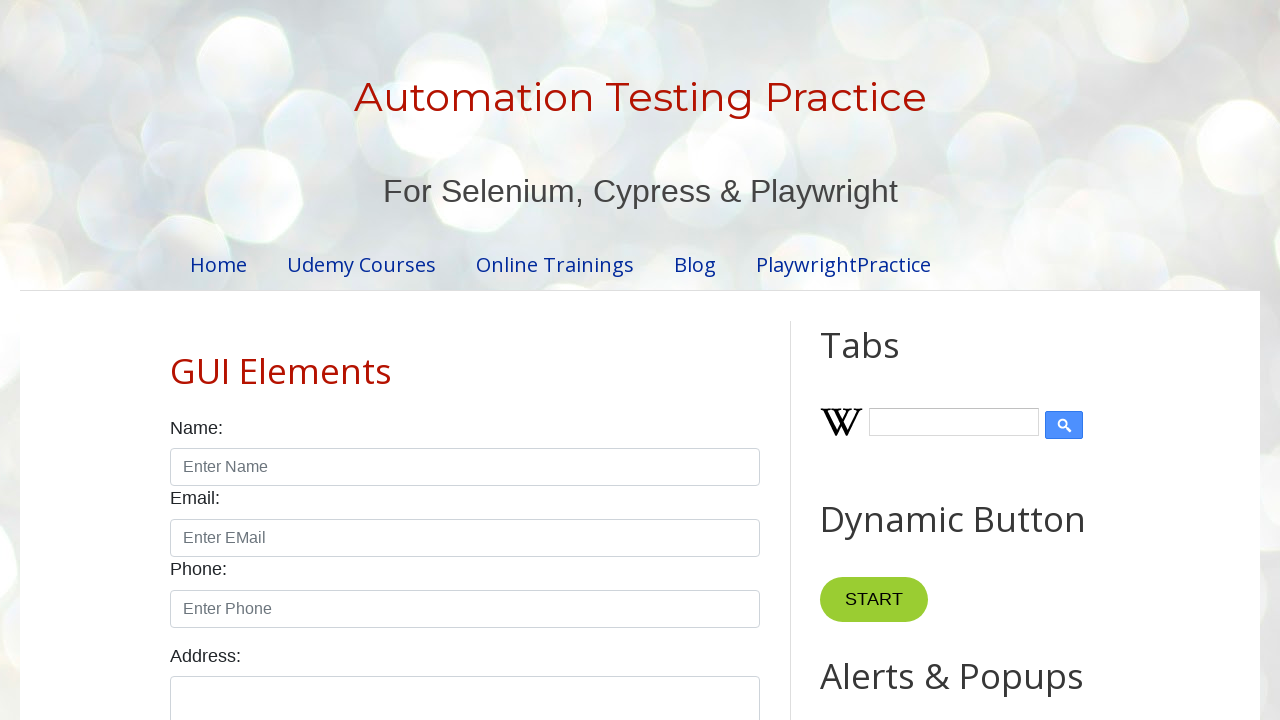

Verified female radio button is not hidden
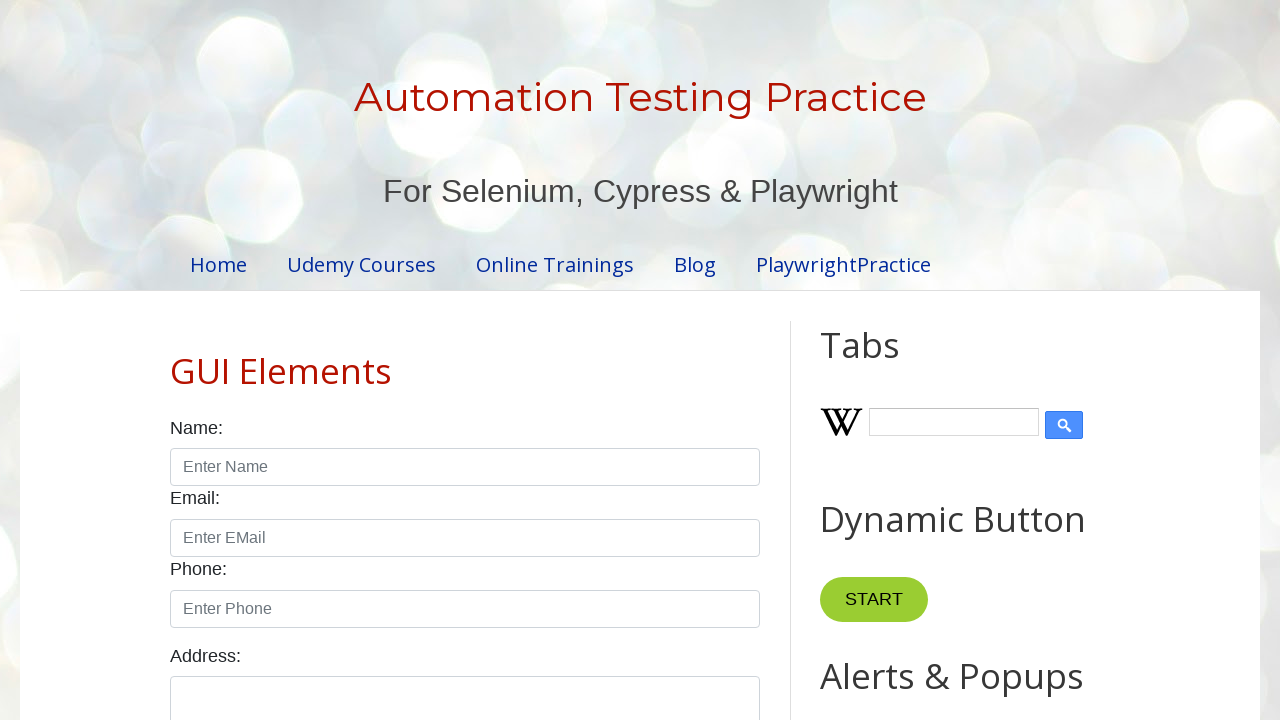

Checked the male radio button at (176, 360) on xpath=//input[@id="male"]
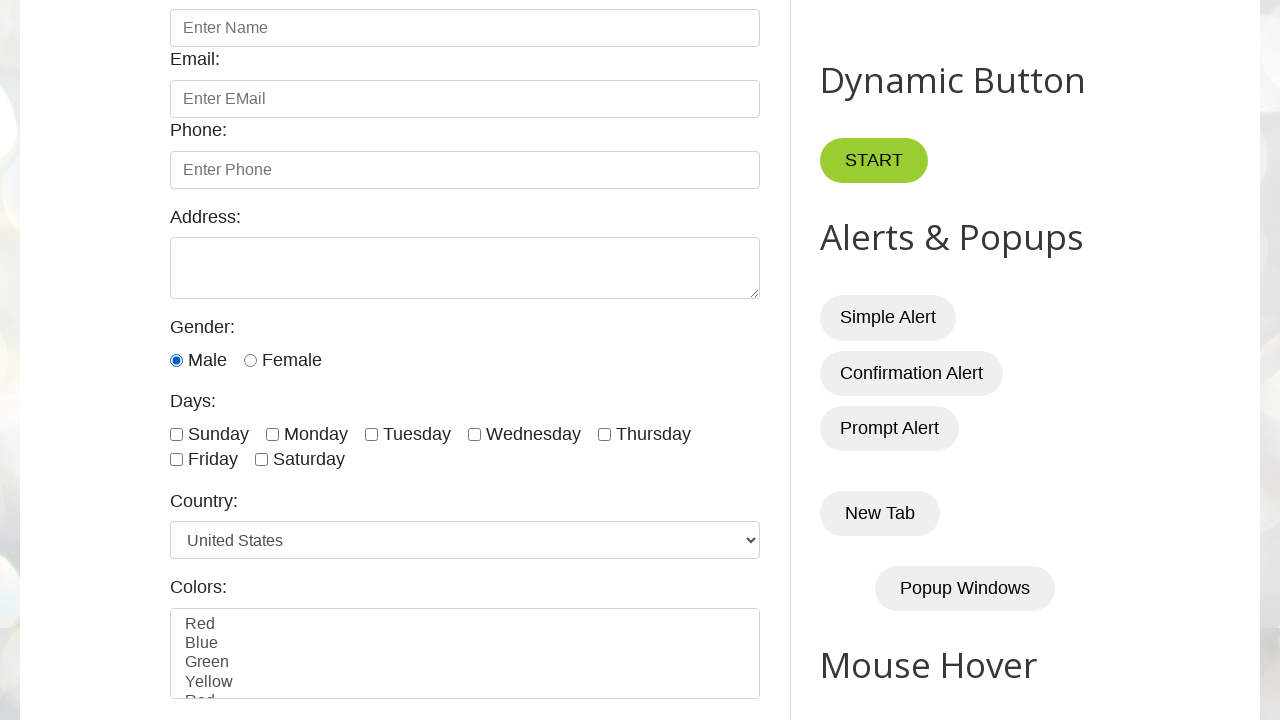

Verified male radio button is now checked
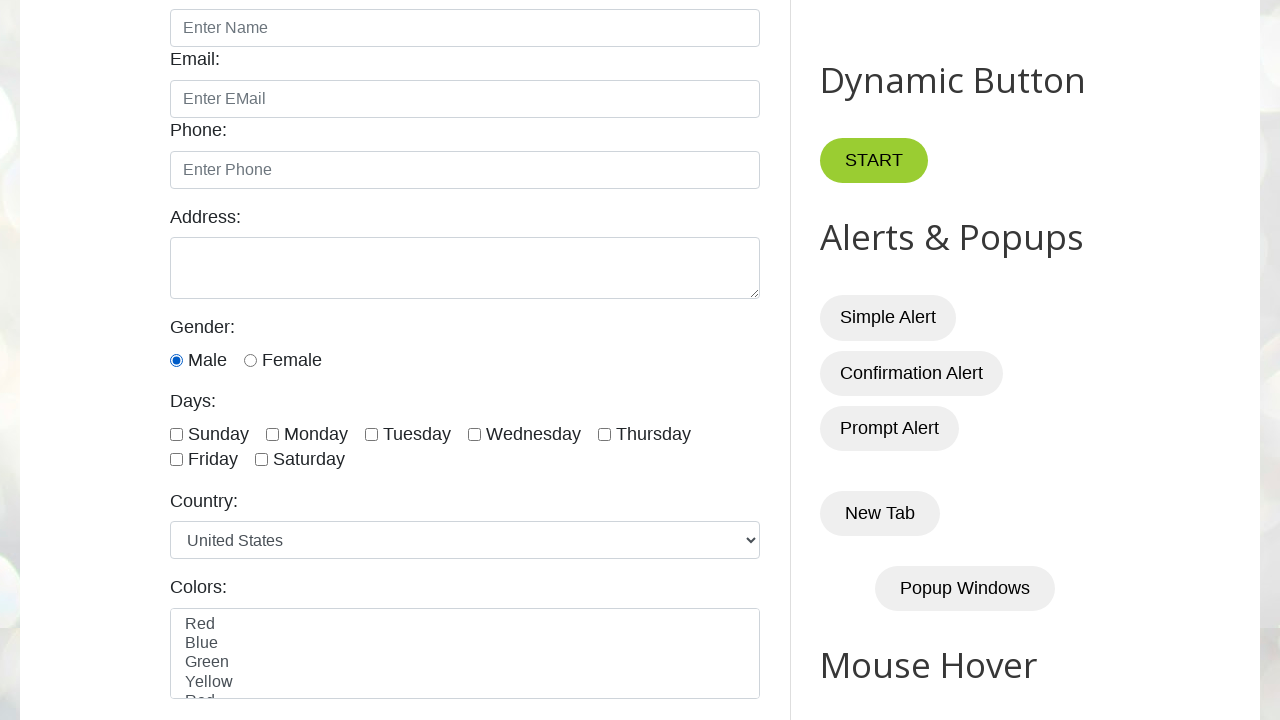

Verified female radio button is not checked
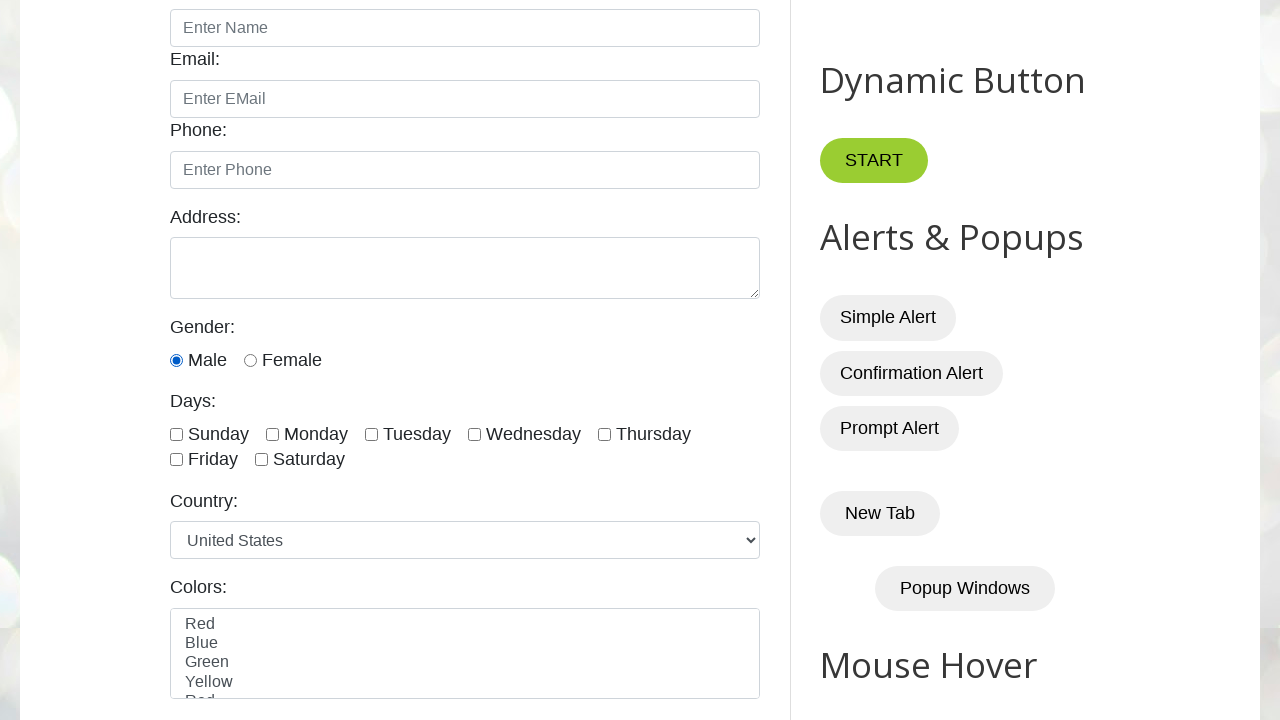

Checked the female radio button at (250, 360) on xpath=//input[@id="female"]
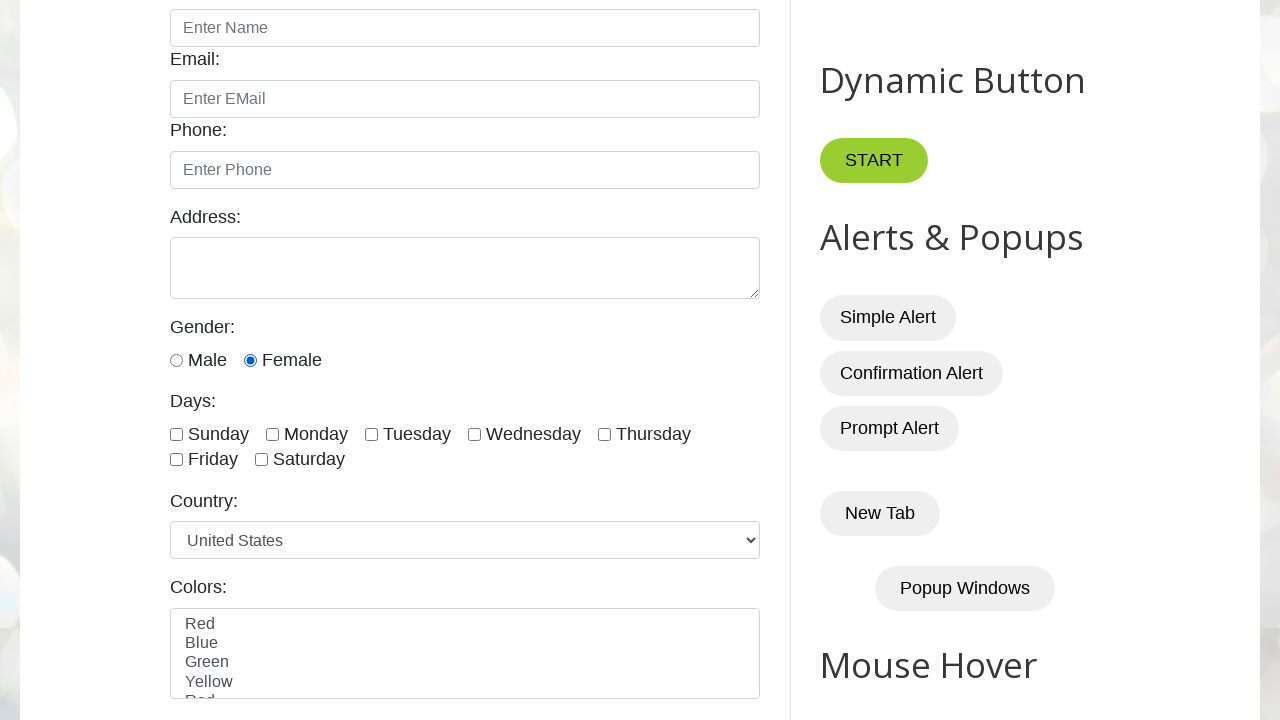

Verified female radio button is now checked
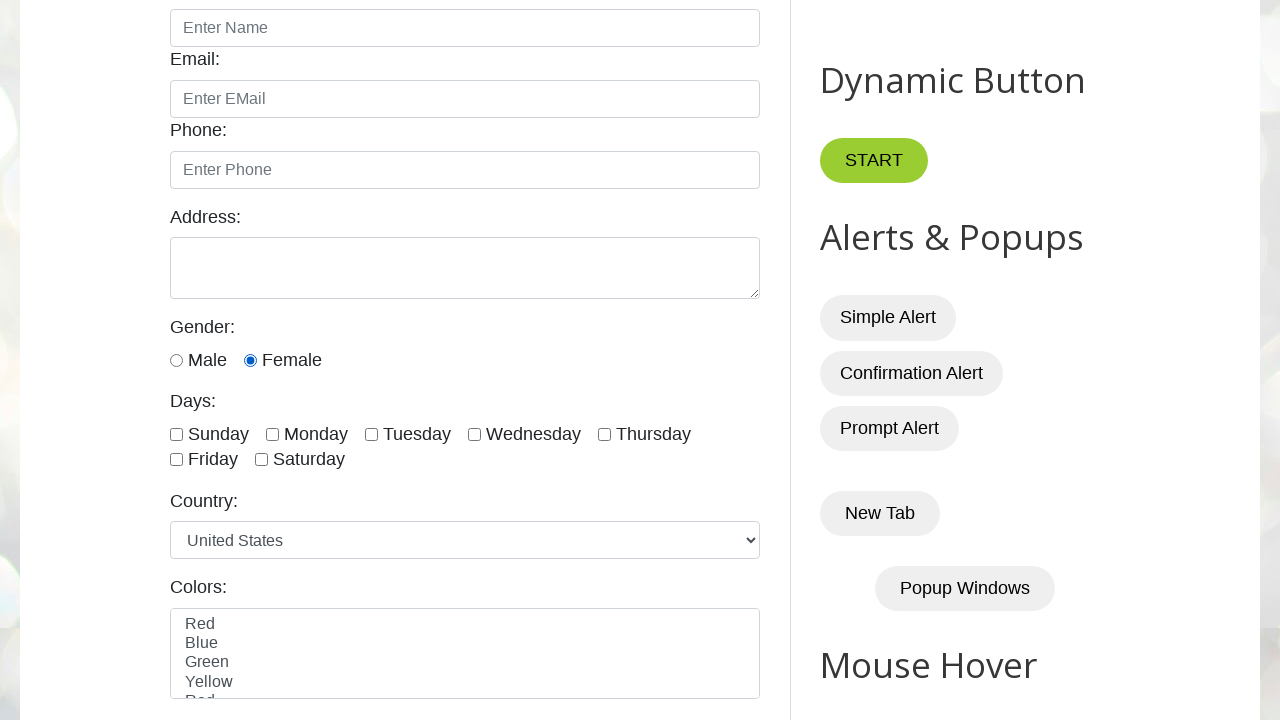

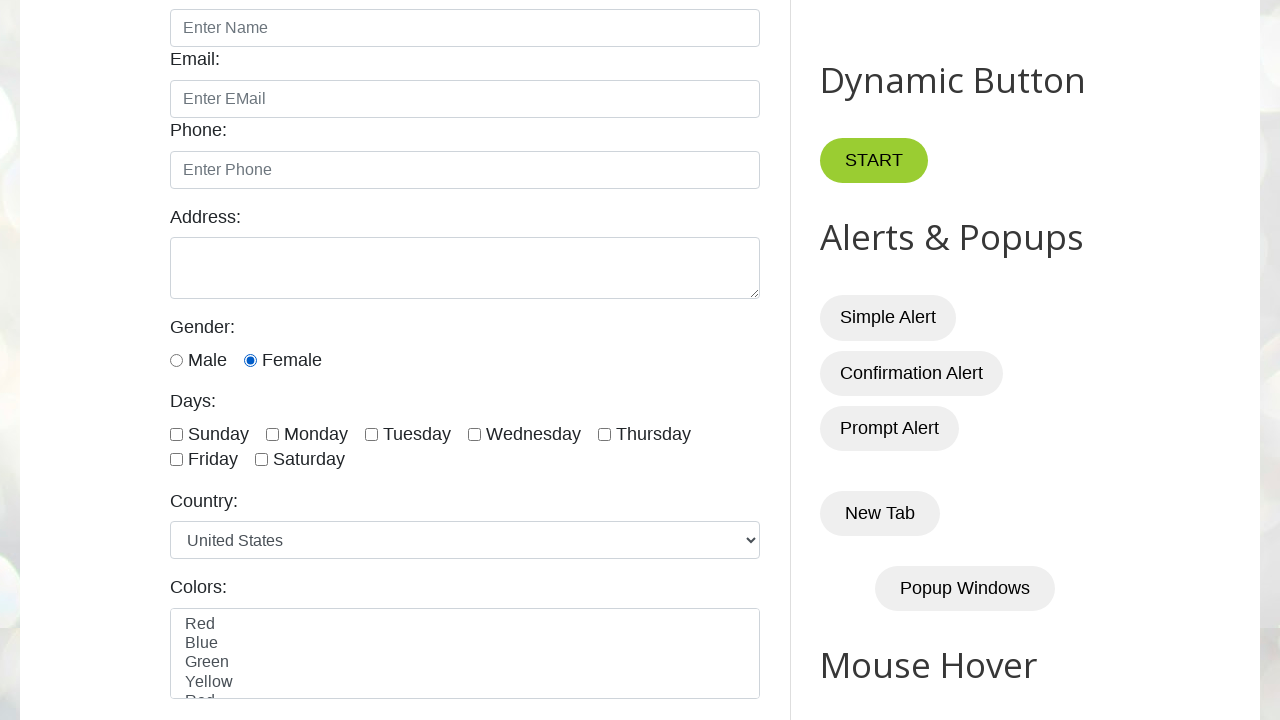